Navigates to the Kasta Ukraine e-commerce website homepage and verifies it loads successfully

Starting URL: https://kasta.ua/uk/

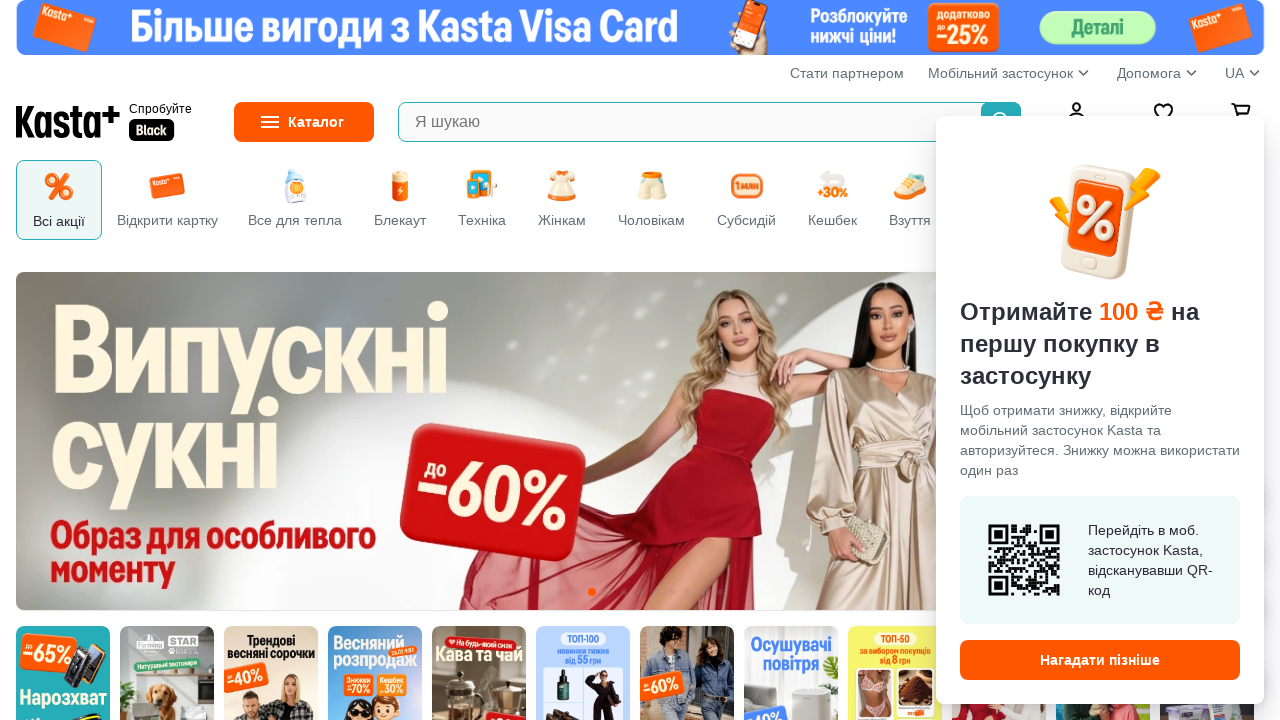

Navigated to Kasta Ukraine homepage
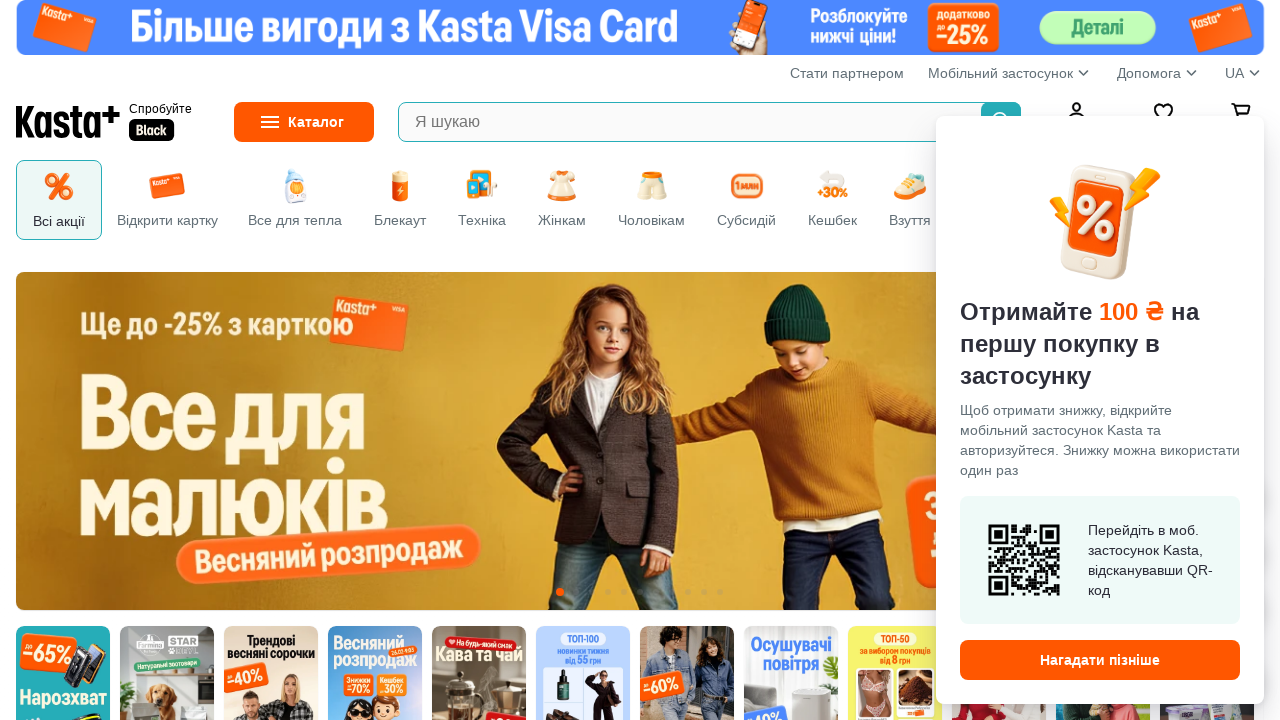

Waited for page DOM to be fully loaded
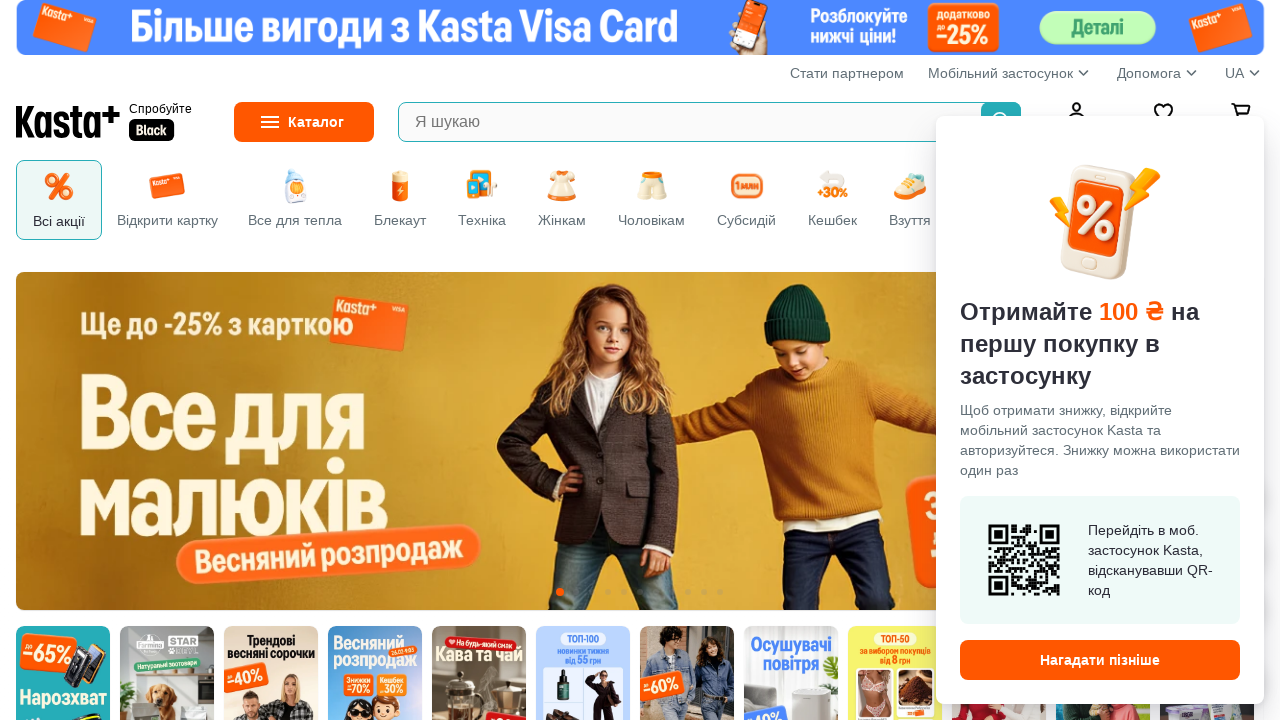

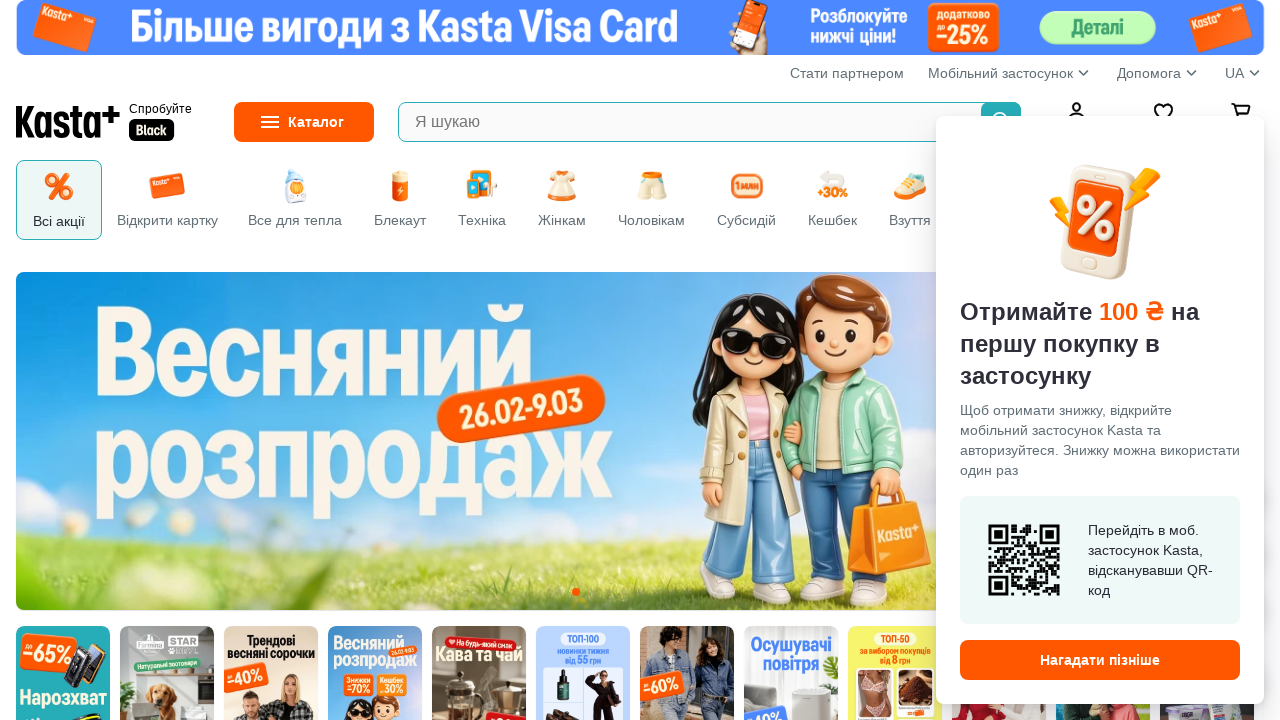